Tests checking enabled/disabled states of form elements based on trip type selection

Starting URL: https://rahulshettyacademy.com/dropdownsPractise/

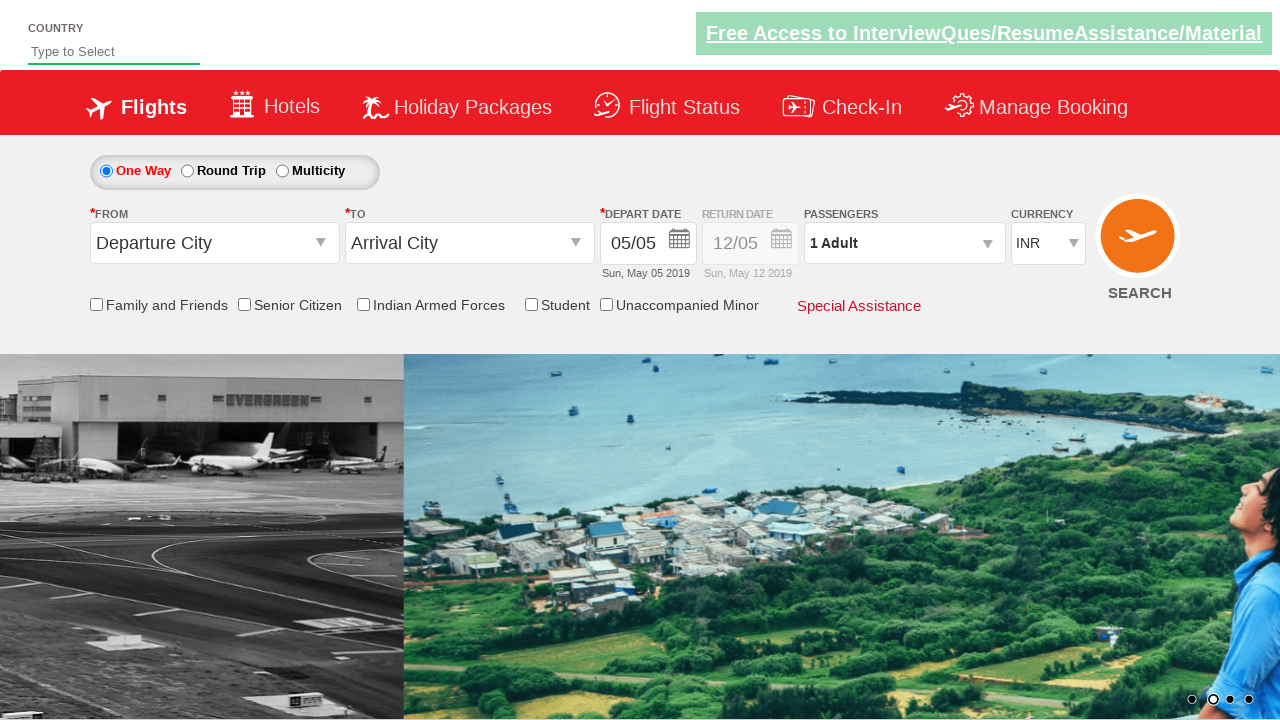

Waited for page to load with networkidle state
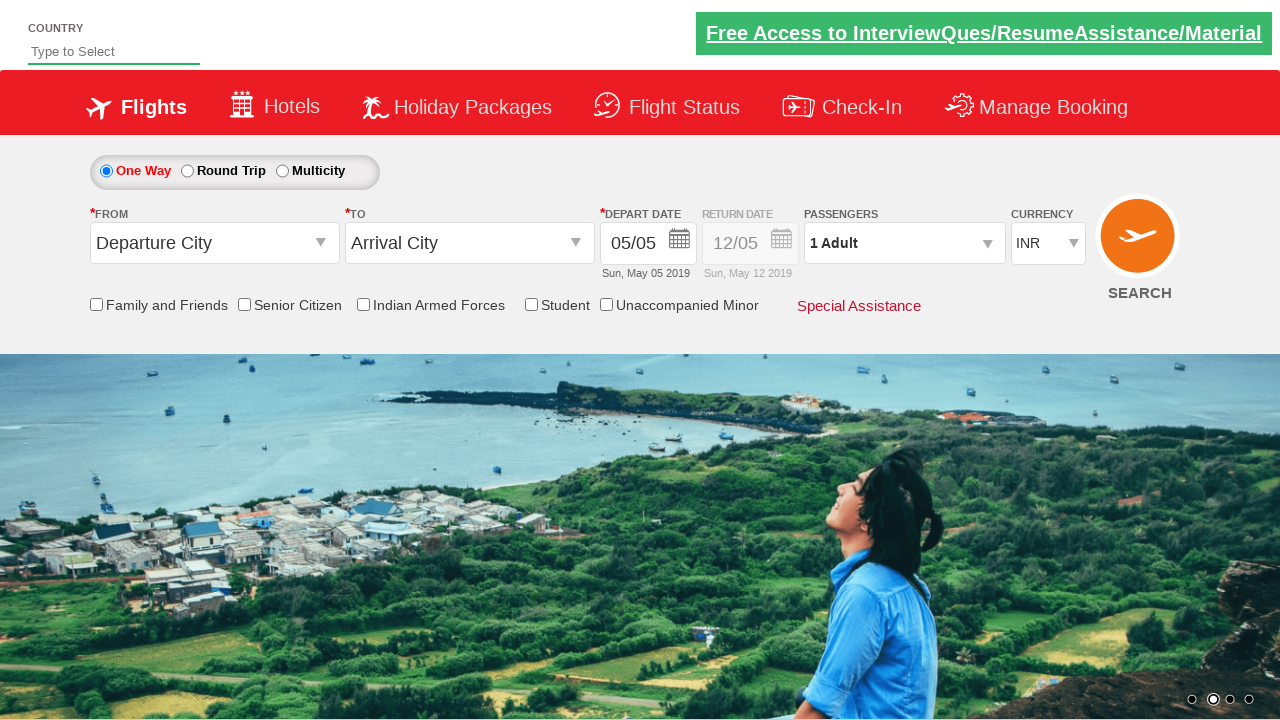

Located one way radio button element
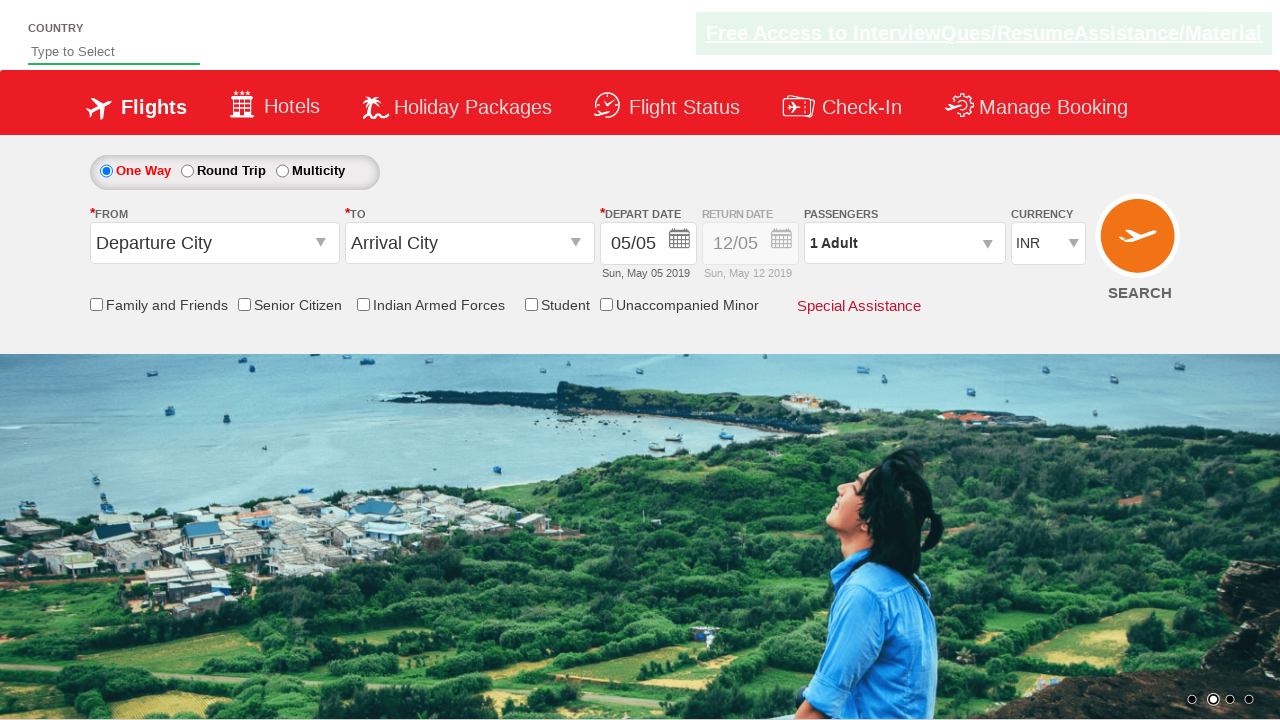

Verified one way radio button is enabled
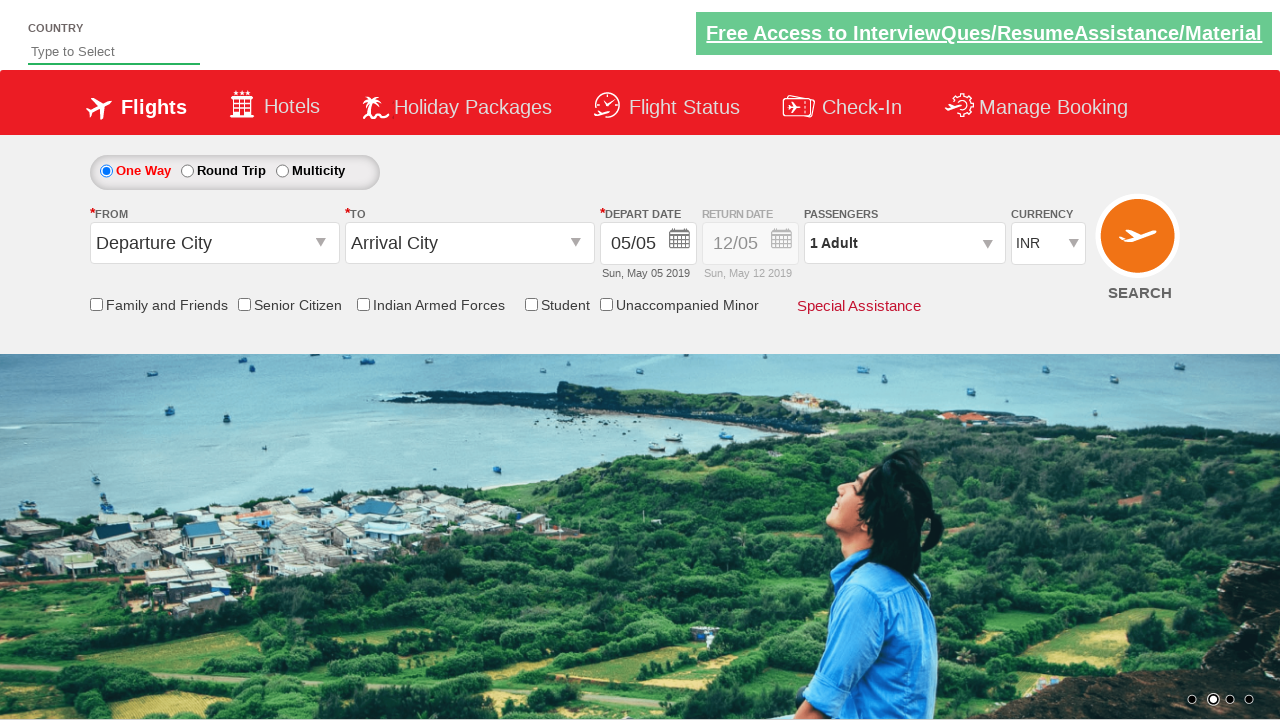

Retrieved style attribute from Div1 element
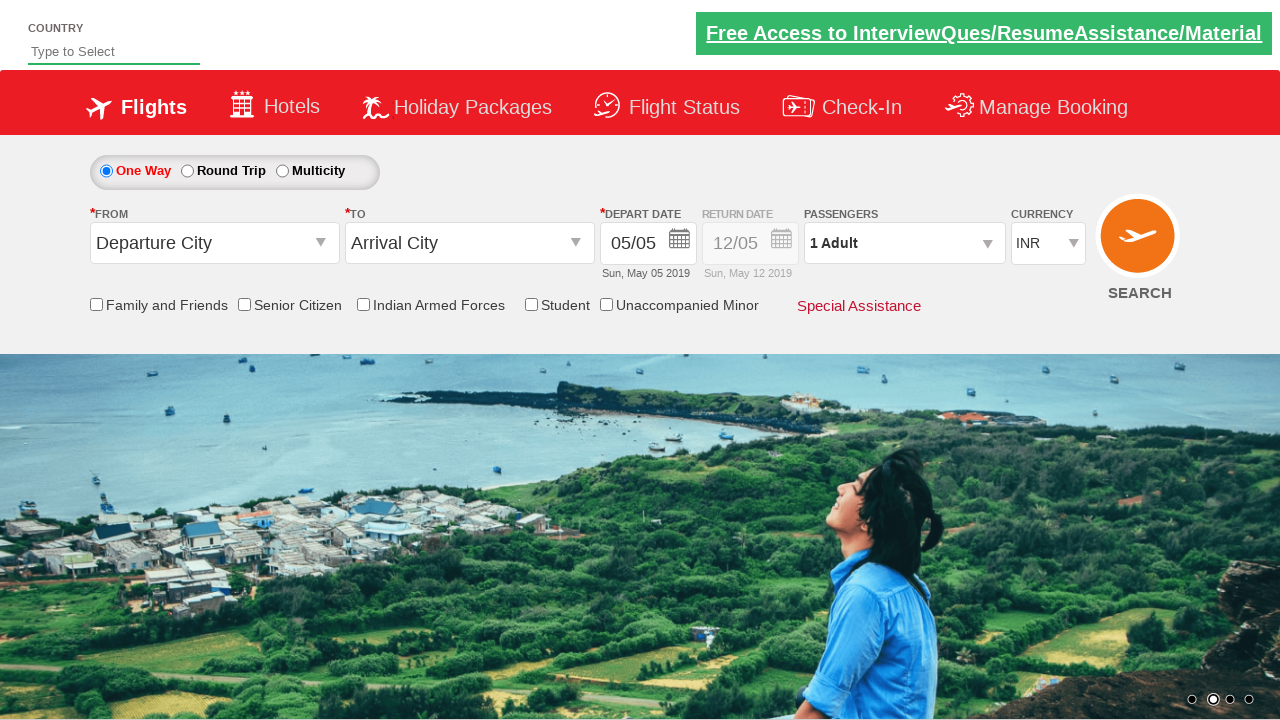

Confirmed one way trip type is selected (opacity 0.5 detected)
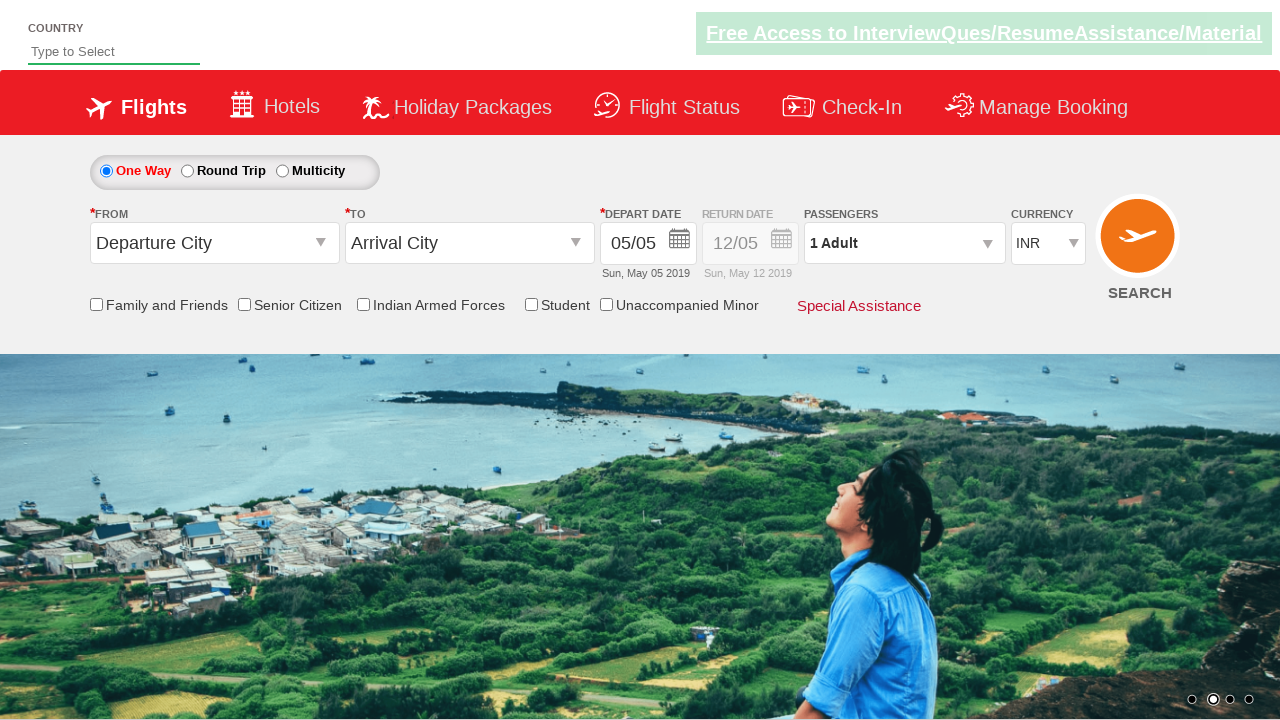

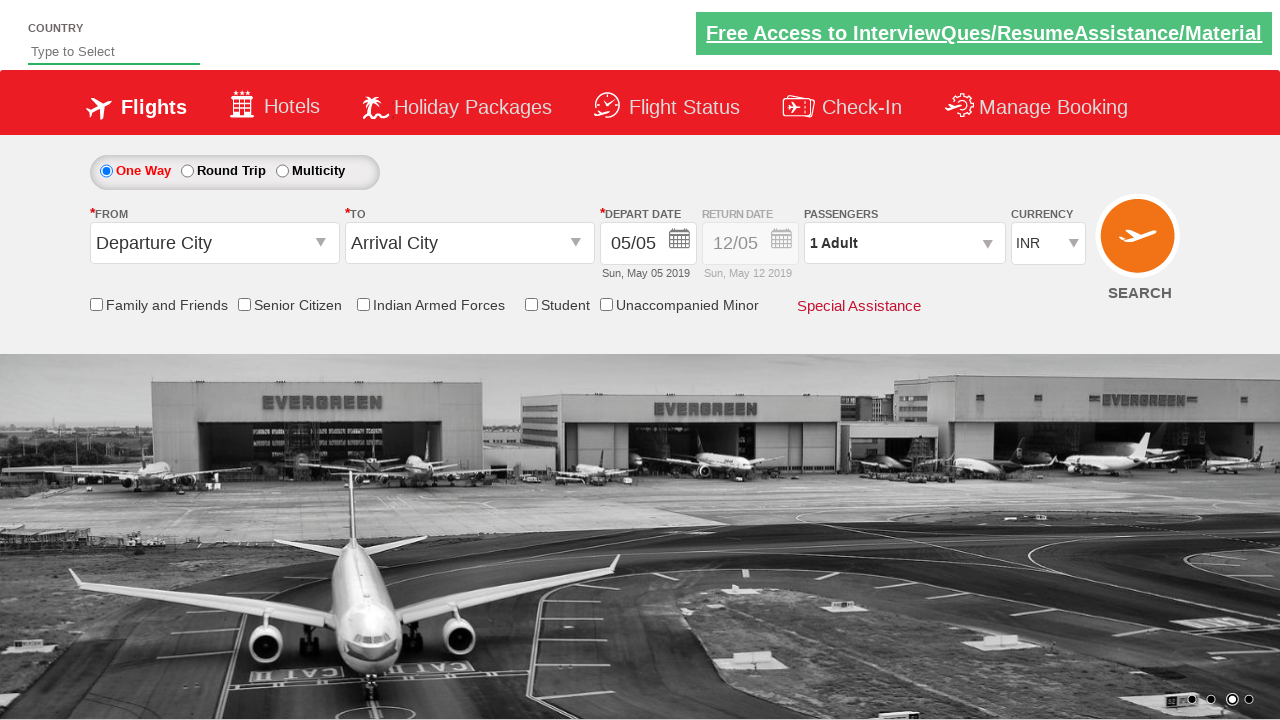